Tests dropdown menu functionality by navigating to a demo page and selecting "Philippines" from a country dropdown menu.

Starting URL: https://www.globalsqa.com/demo-site/select-dropdown-menu/

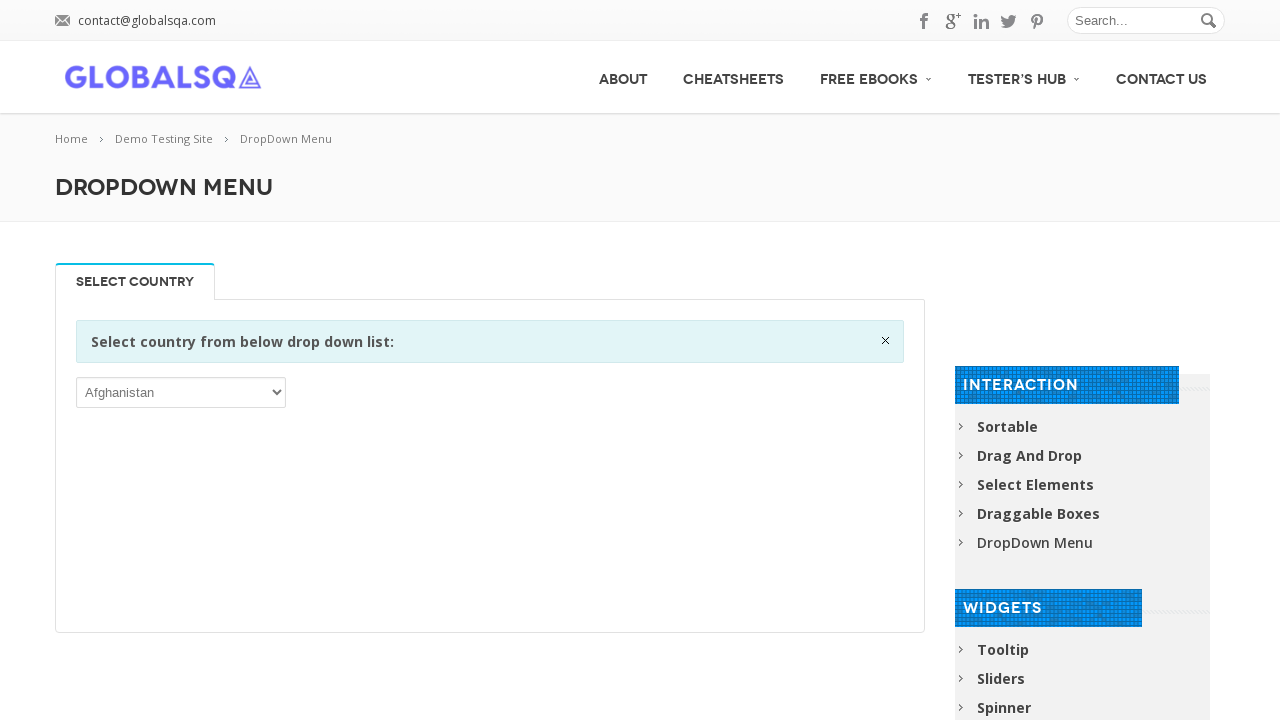

Navigated to select dropdown menu demo page
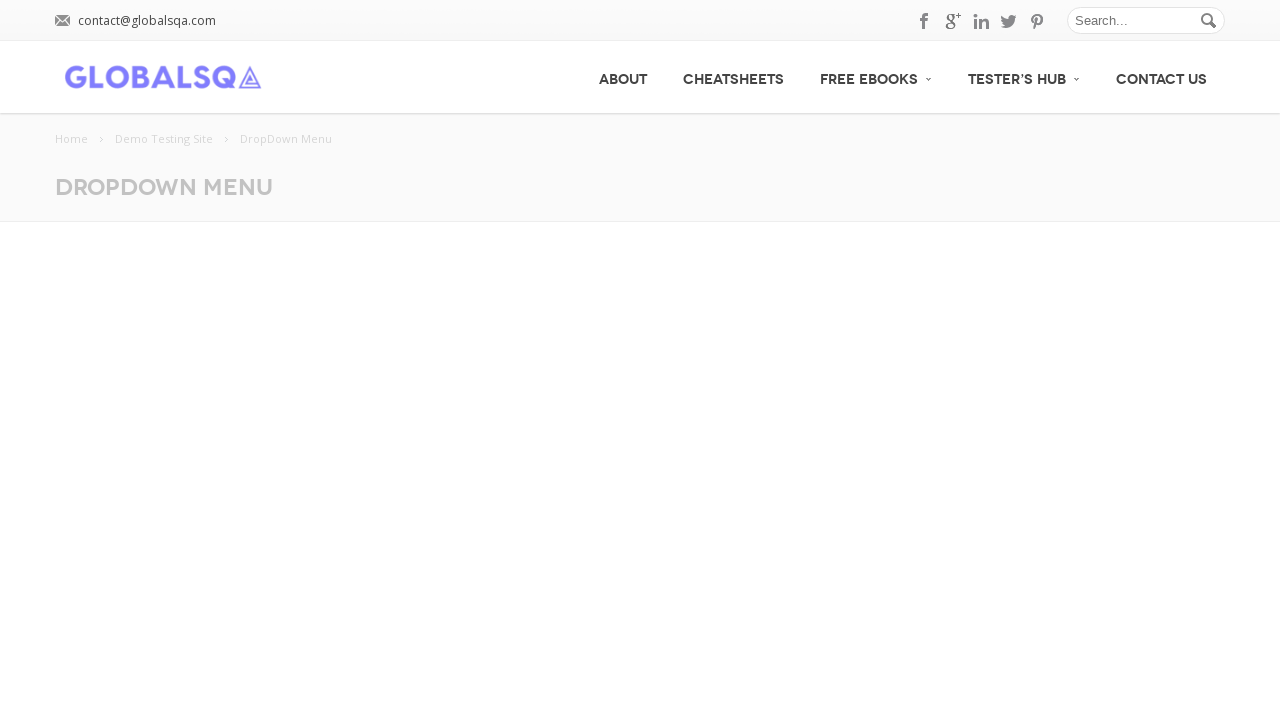

Dropdown menu became visible
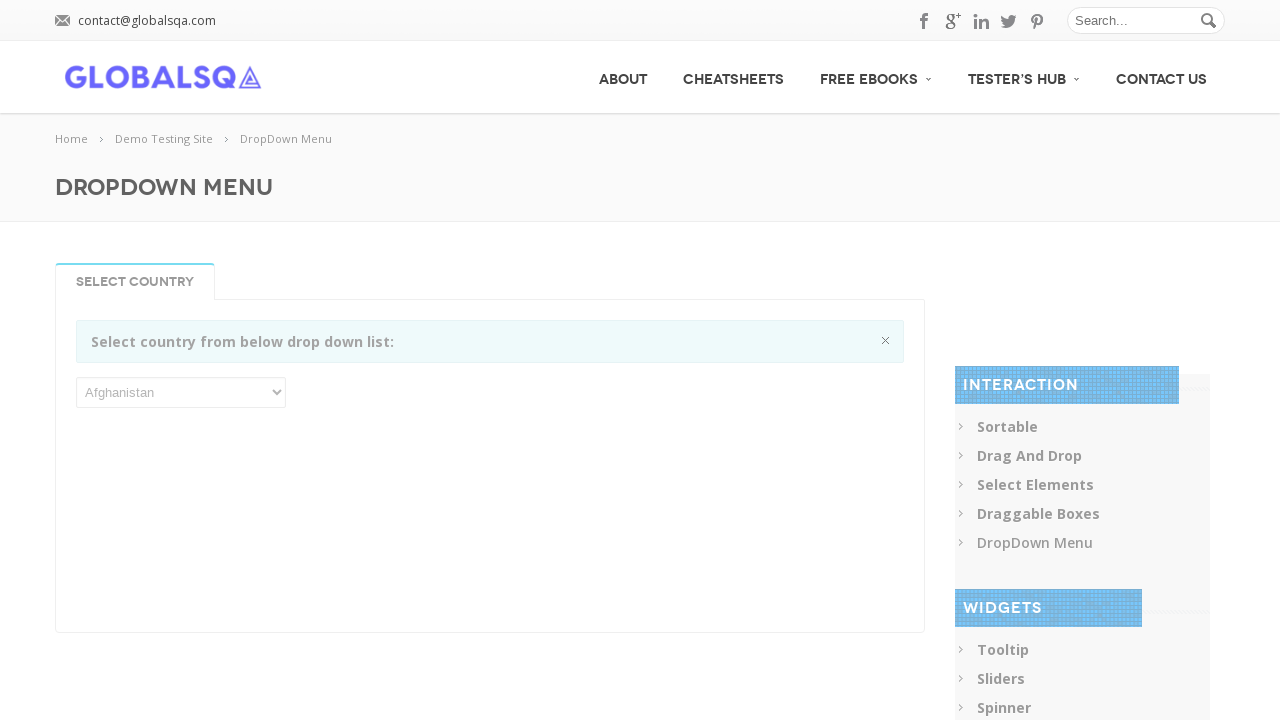

Selected 'Philippines' from the dropdown menu on select
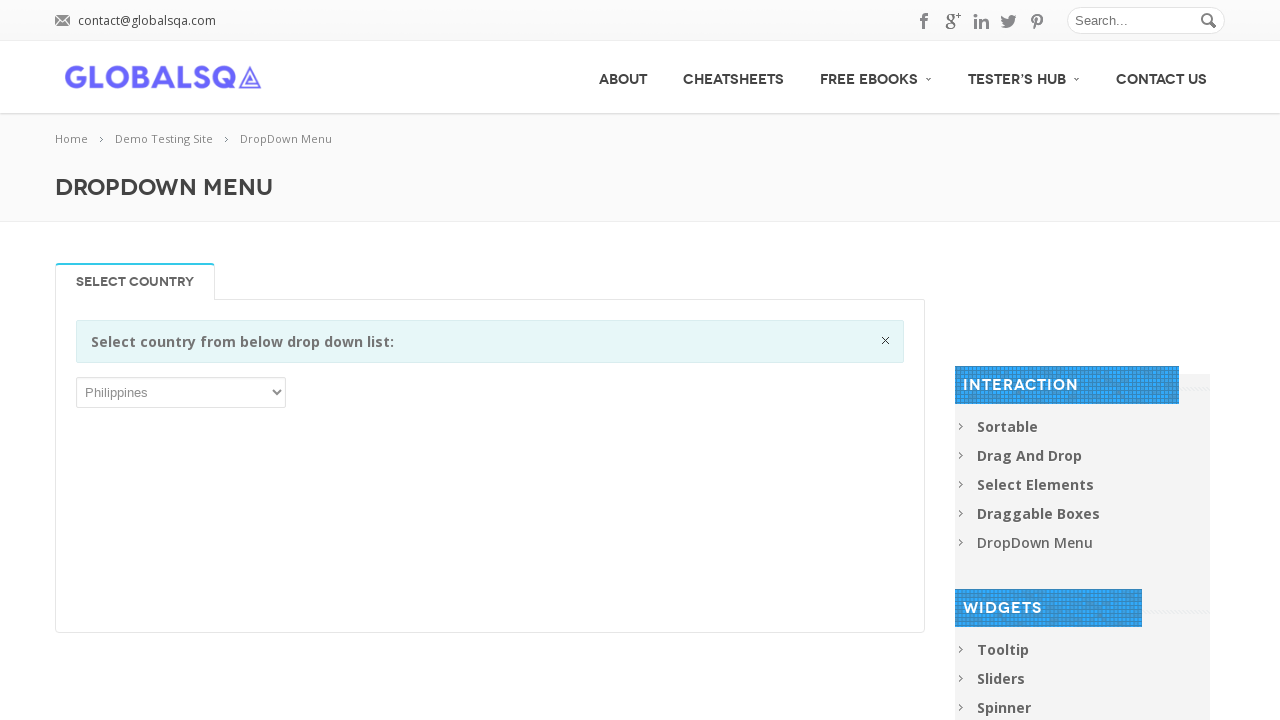

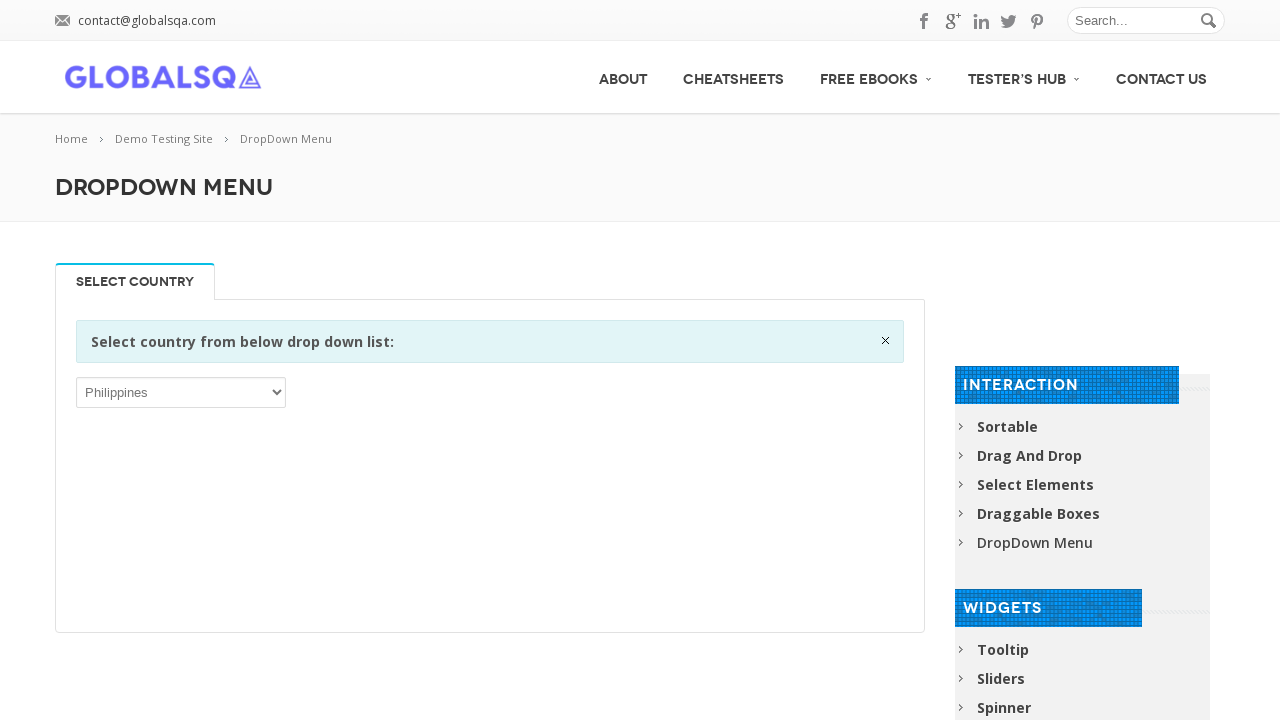